Tests filtering to display only active (uncompleted) items by clicking the Active link.

Starting URL: https://demo.playwright.dev/todomvc

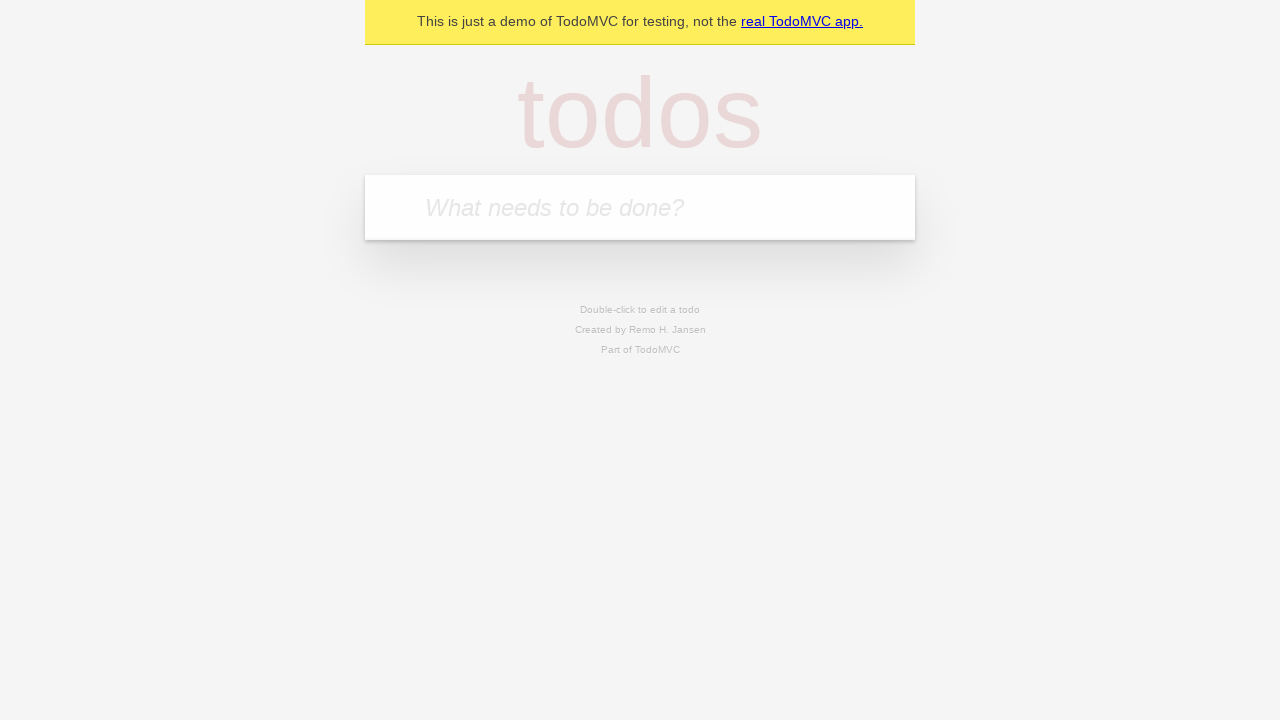

Filled input field with 'buy some cheese' on internal:attr=[placeholder="What needs to be done?"i]
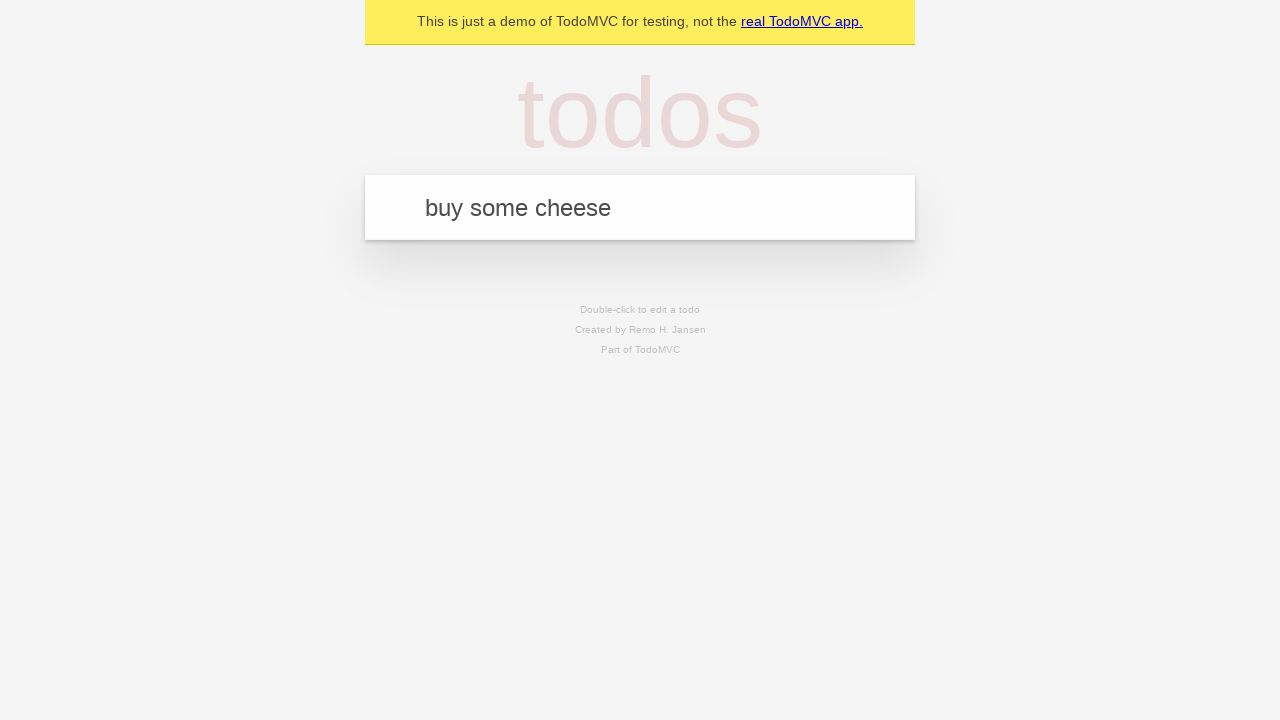

Pressed Enter to add first todo item on internal:attr=[placeholder="What needs to be done?"i]
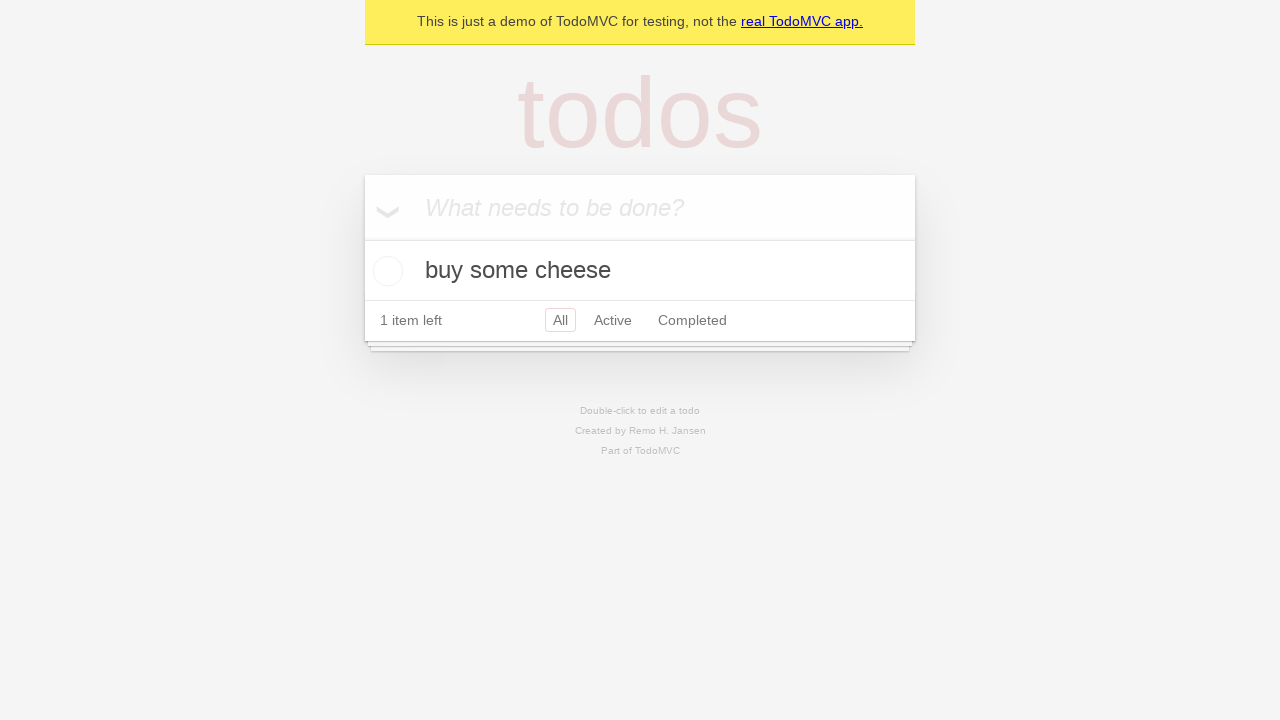

Filled input field with 'feed the cat' on internal:attr=[placeholder="What needs to be done?"i]
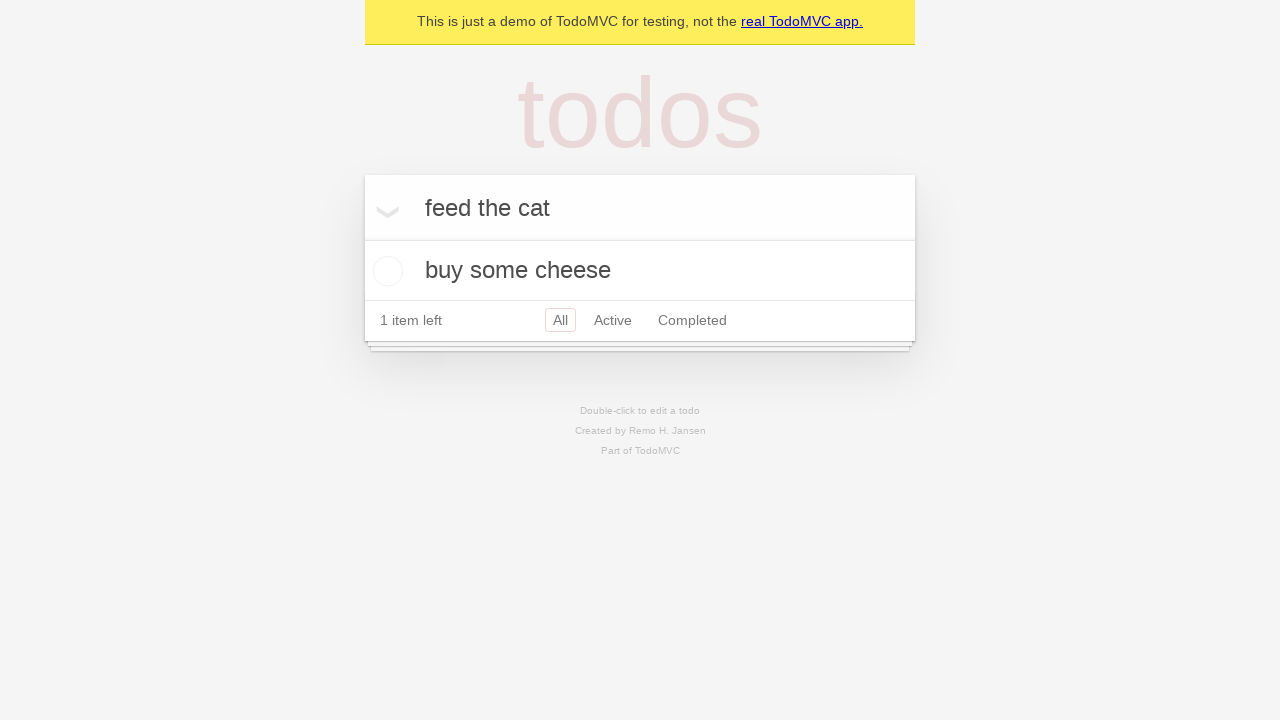

Pressed Enter to add second todo item on internal:attr=[placeholder="What needs to be done?"i]
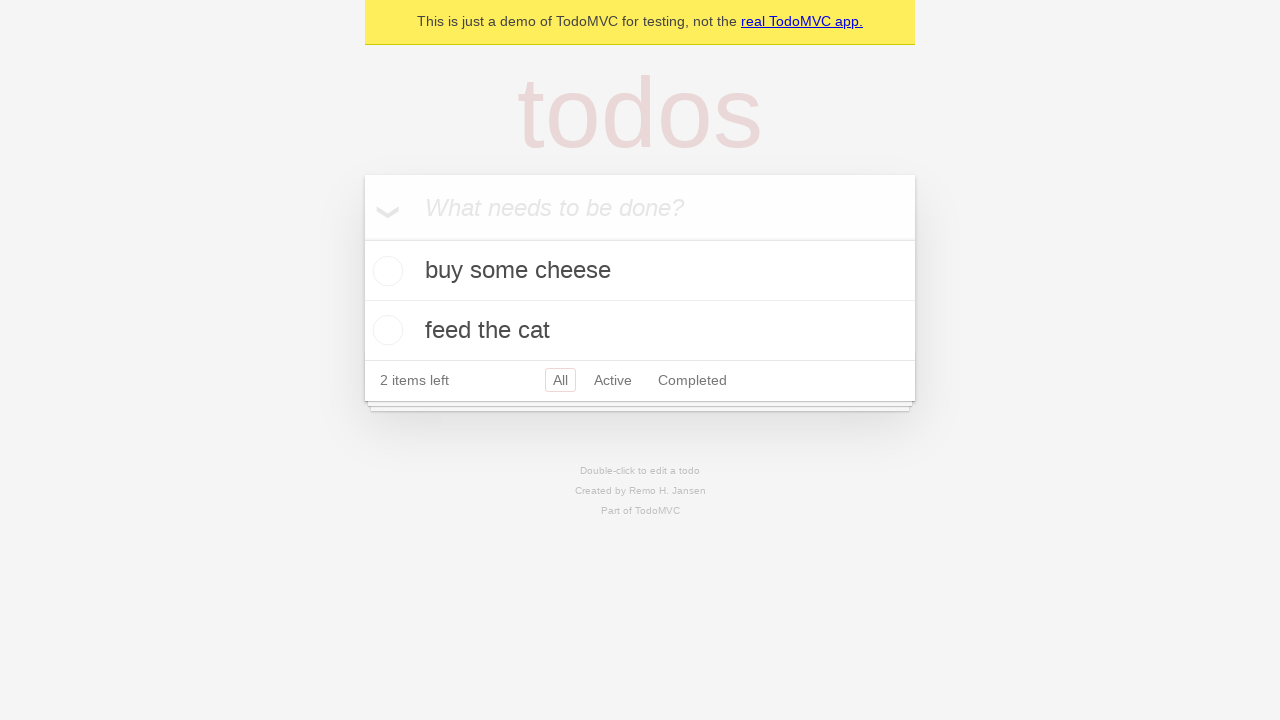

Filled input field with 'book a doctors appointment' on internal:attr=[placeholder="What needs to be done?"i]
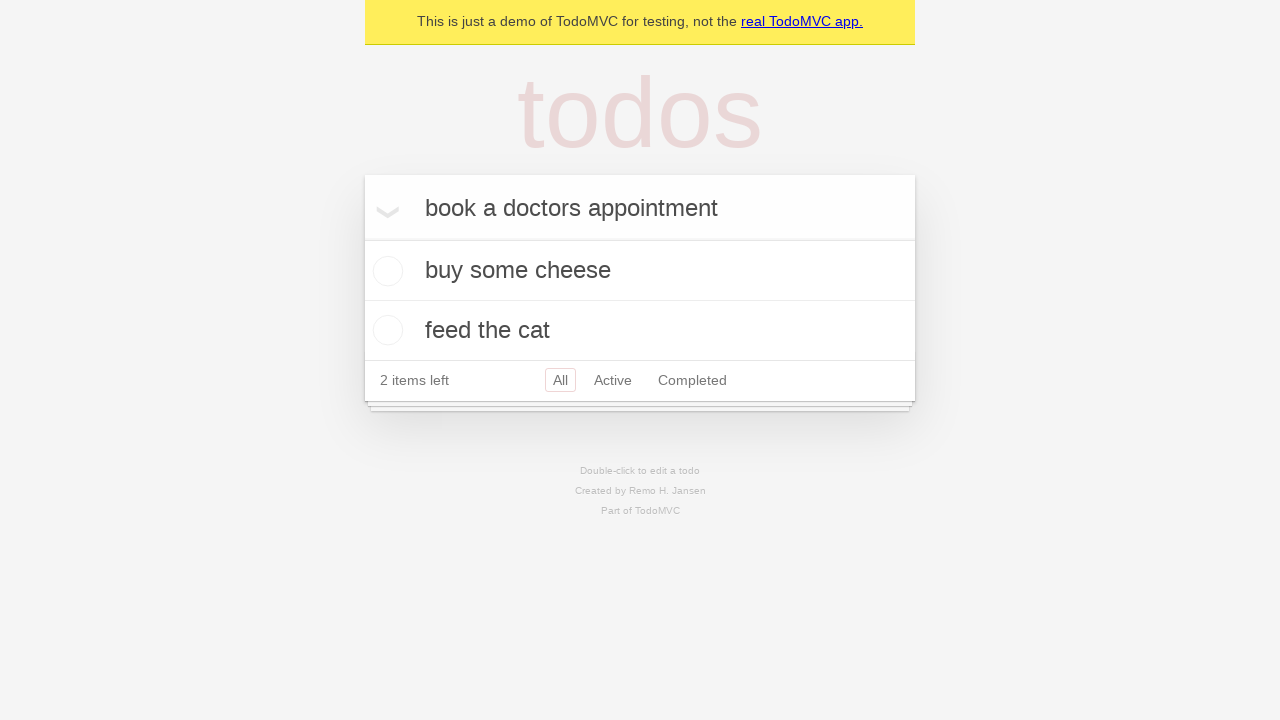

Pressed Enter to add third todo item on internal:attr=[placeholder="What needs to be done?"i]
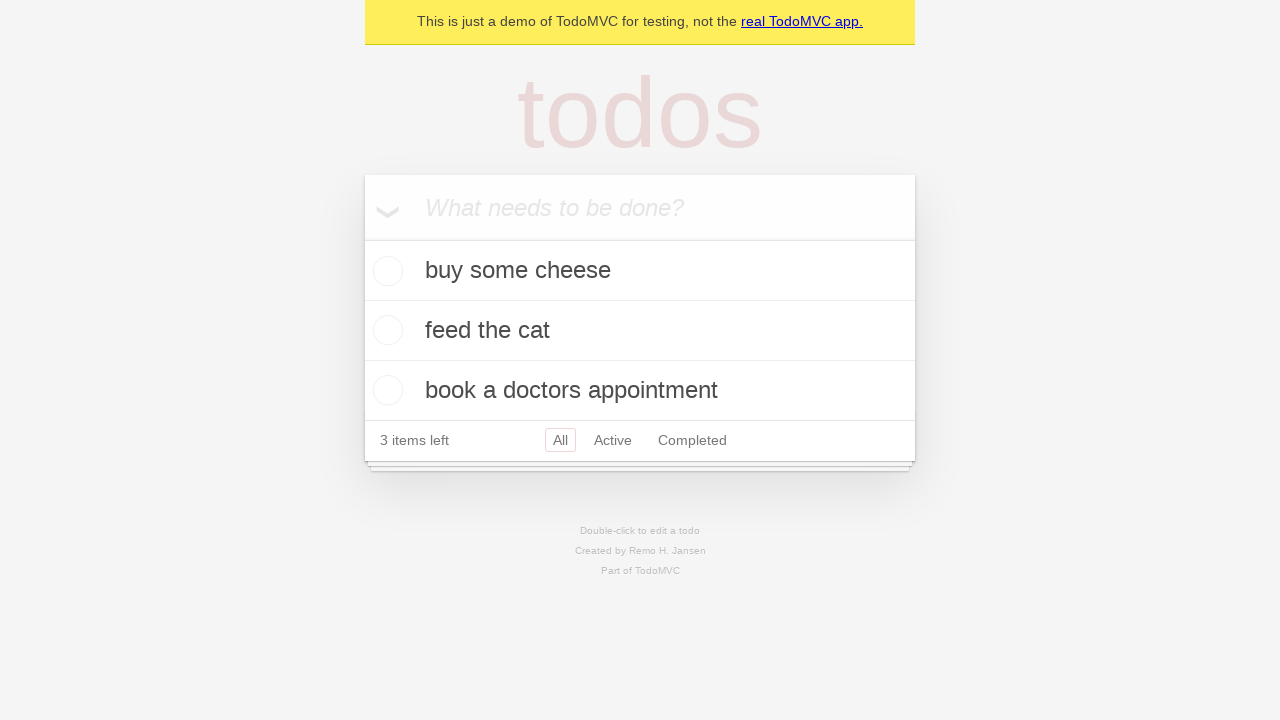

Checked the second todo item checkbox to mark it as completed at (385, 330) on internal:testid=[data-testid="todo-item"s] >> nth=1 >> internal:role=checkbox
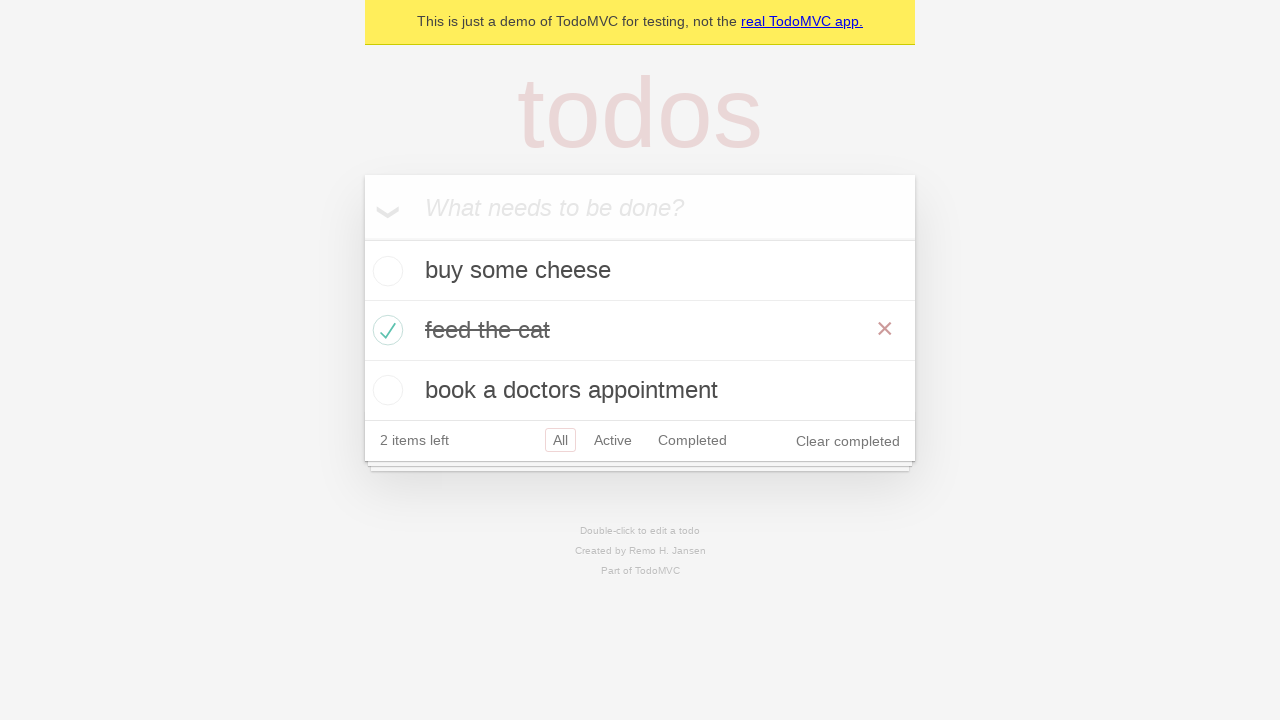

Clicked Active link to filter and display only active (uncompleted) items at (613, 440) on internal:role=link[name="Active"i]
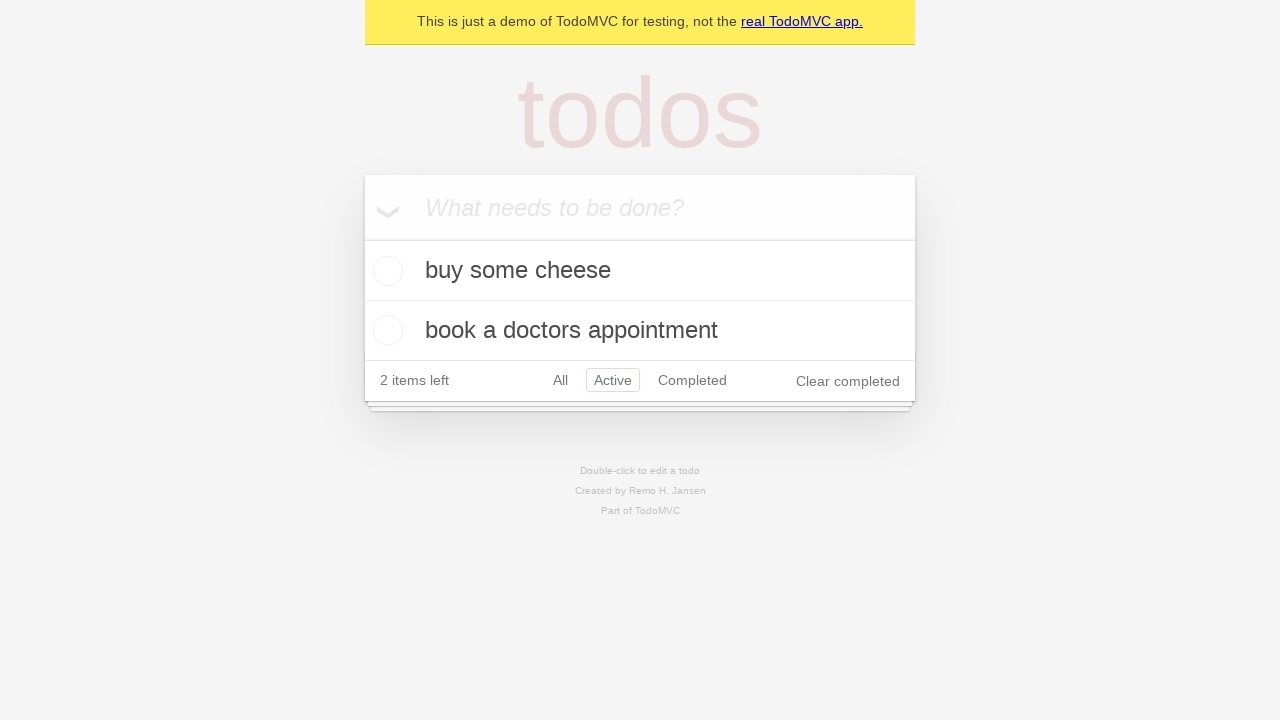

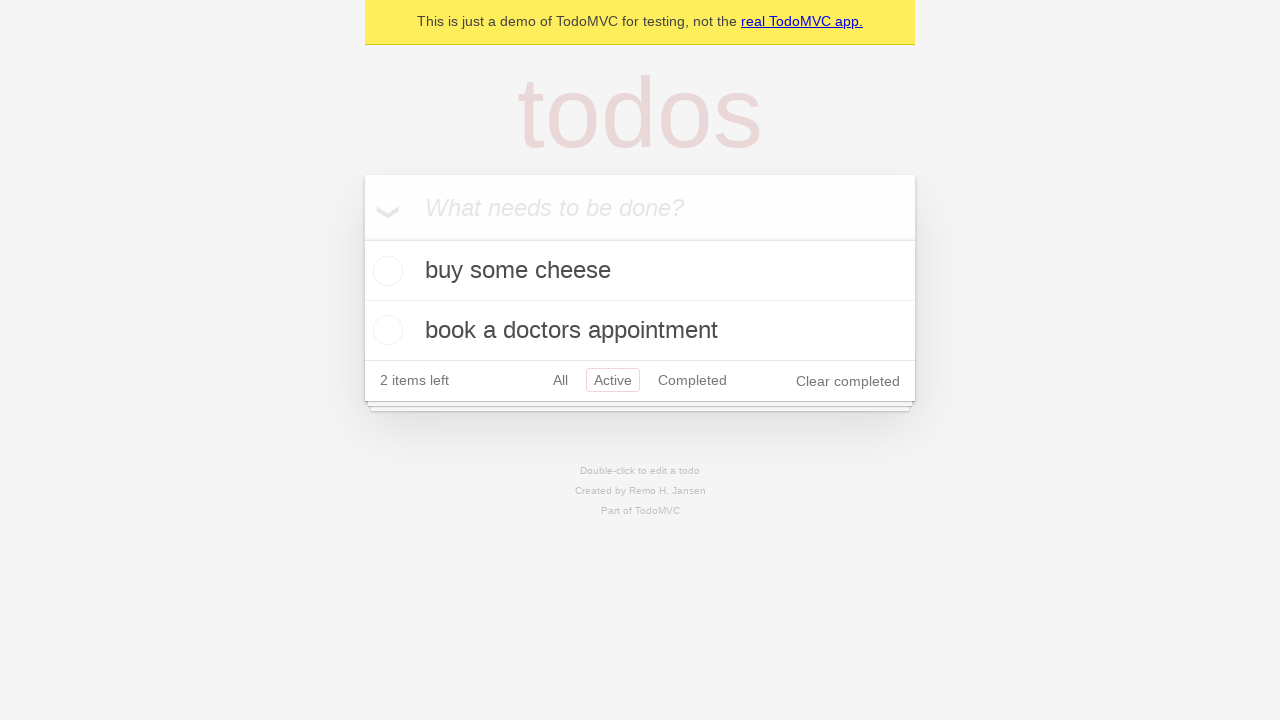